Navigates to the Ajio e-commerce website and waits for the page to load. This is a basic page load verification test.

Starting URL: https://ajio.com/

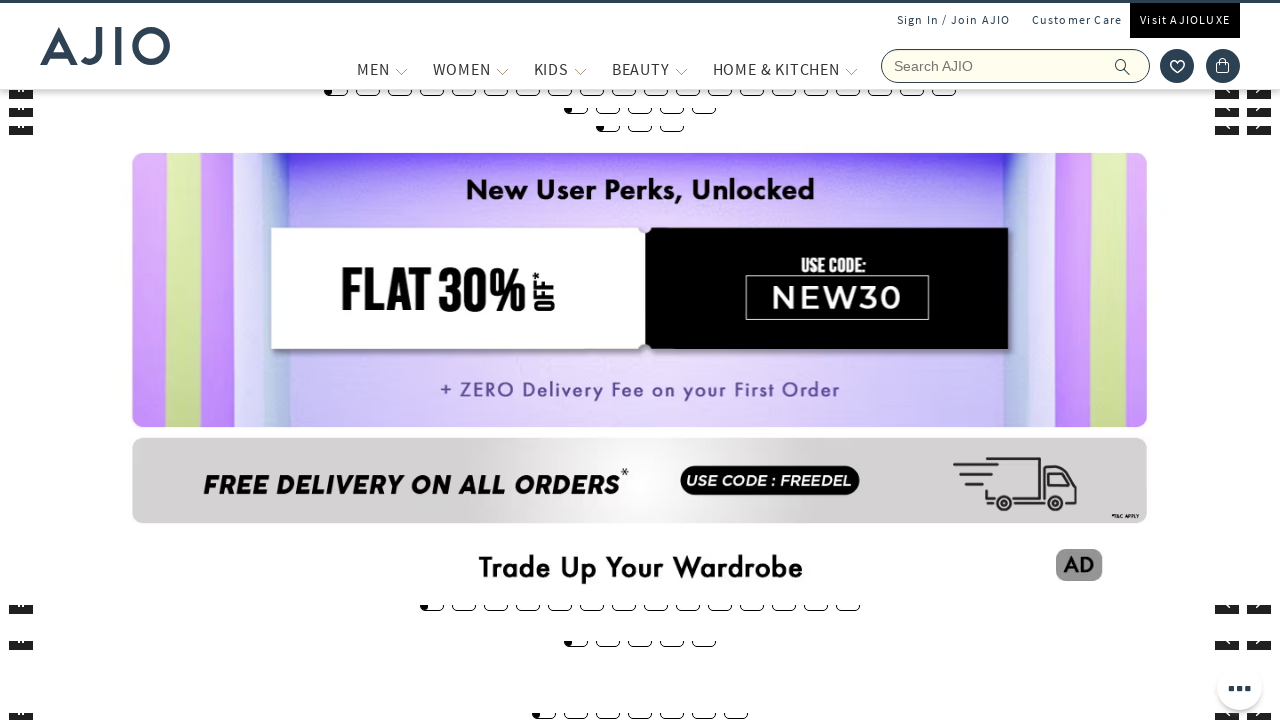

Waited for page DOM to load on Ajio website
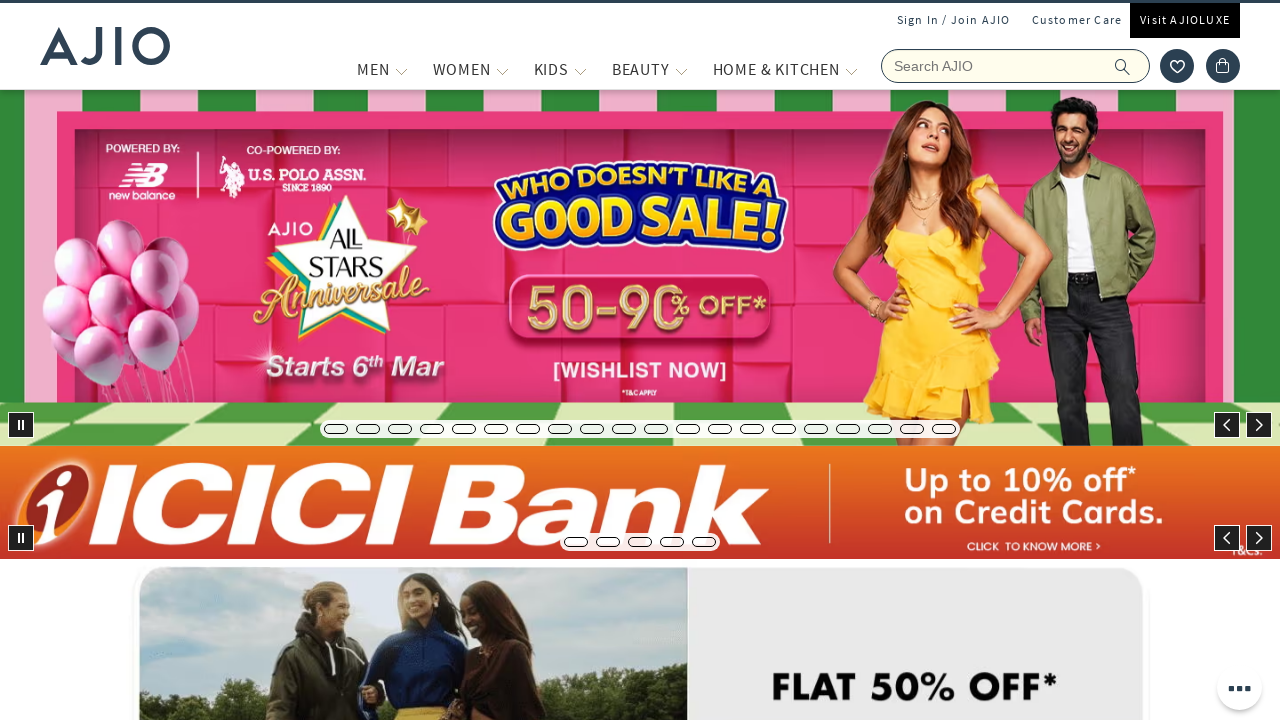

Verified main content area (body) is present on page
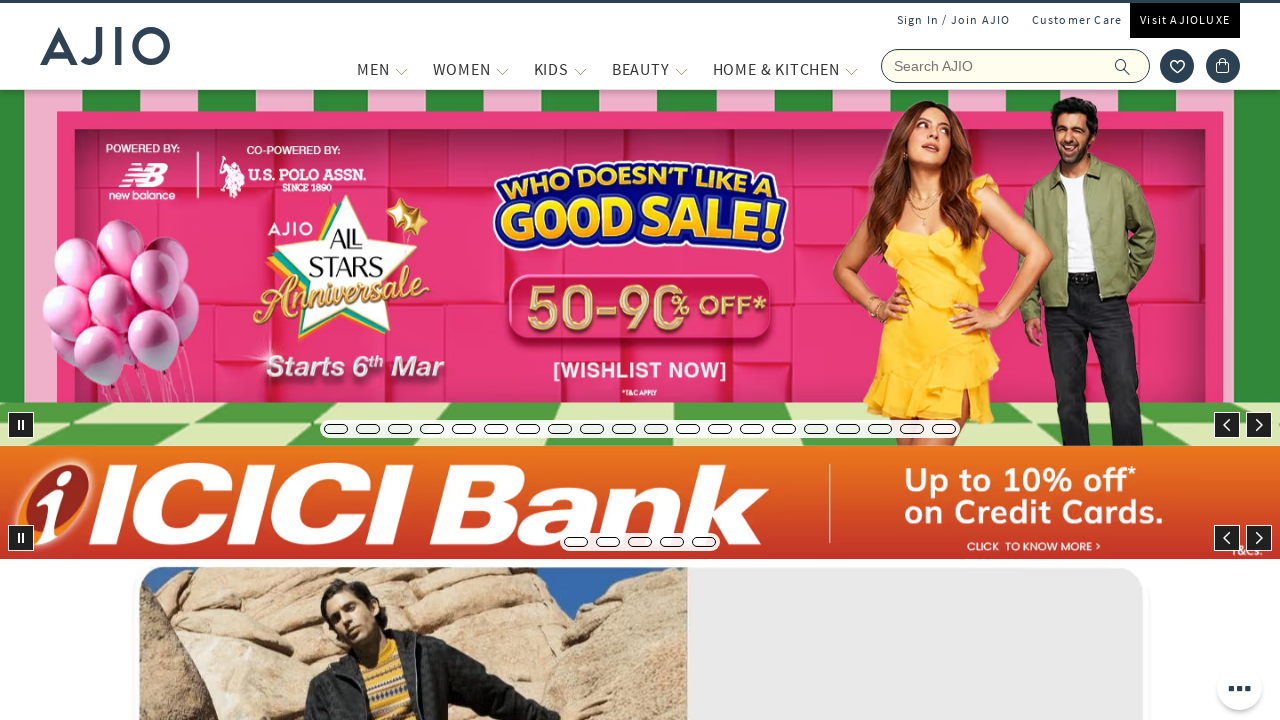

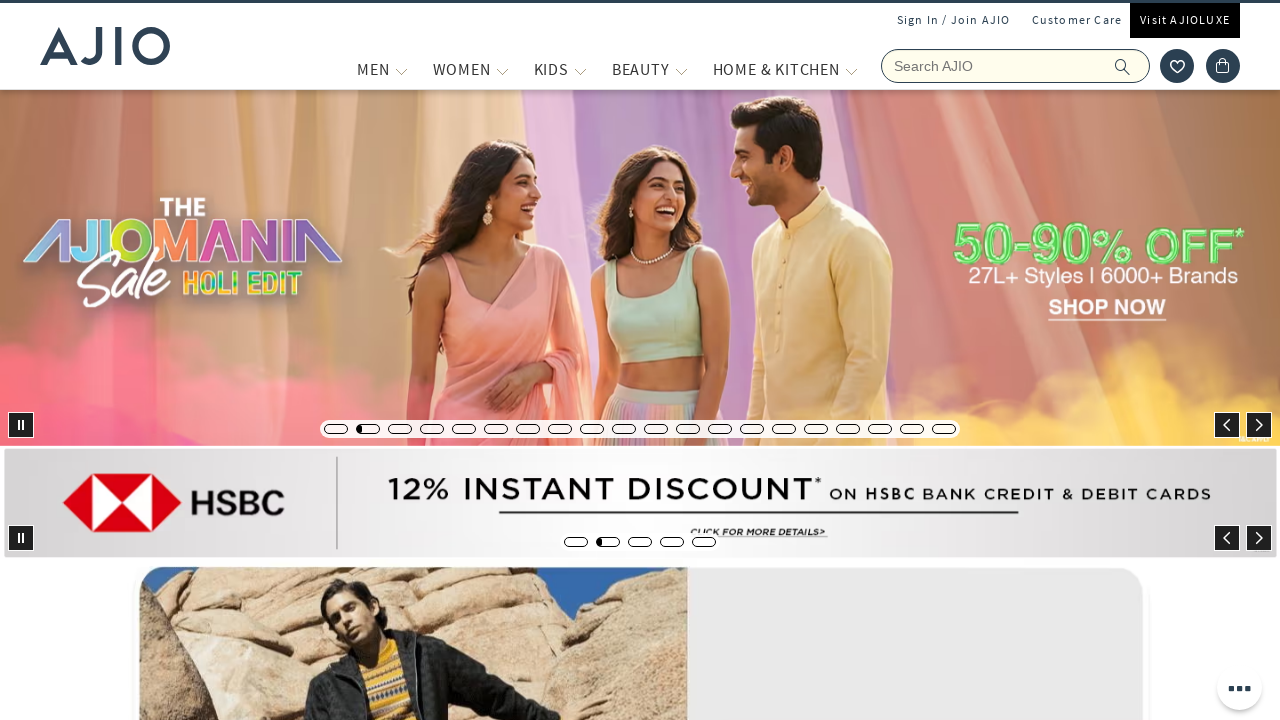